Tests browser window handling by clicking a button to open a new window, then iterating through all child windows and closing them while keeping the parent window open.

Starting URL: https://skpatro.github.io/demo/links/

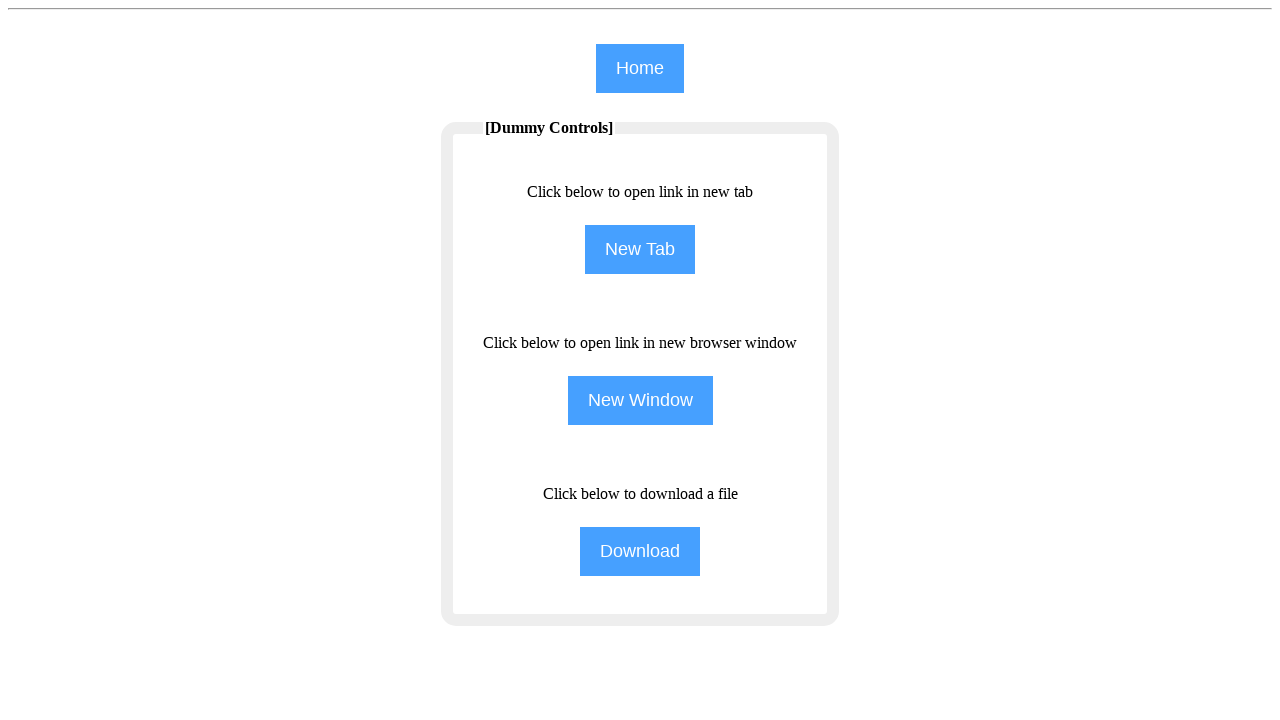

Set viewport size to 1920x1080
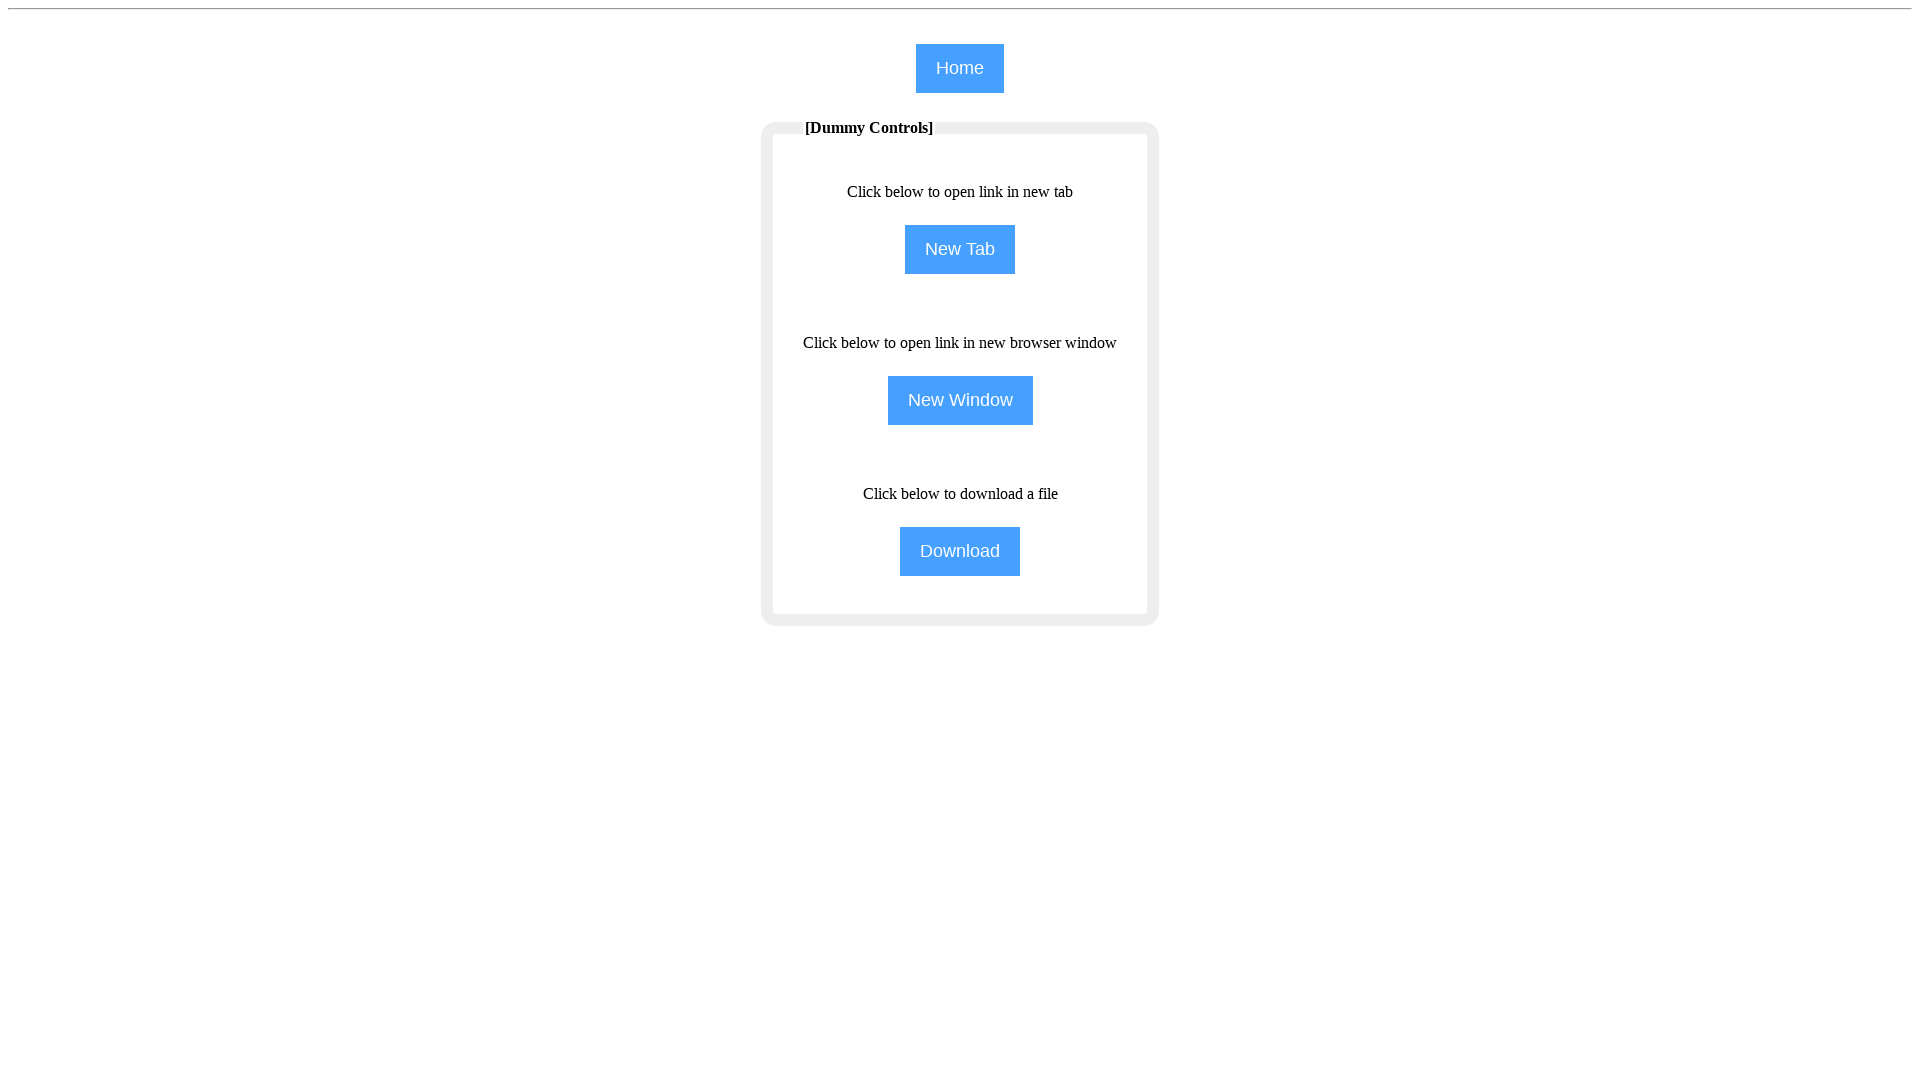

Clicked NewWindow button to open child window at (960, 400) on input[name='NewWindow']
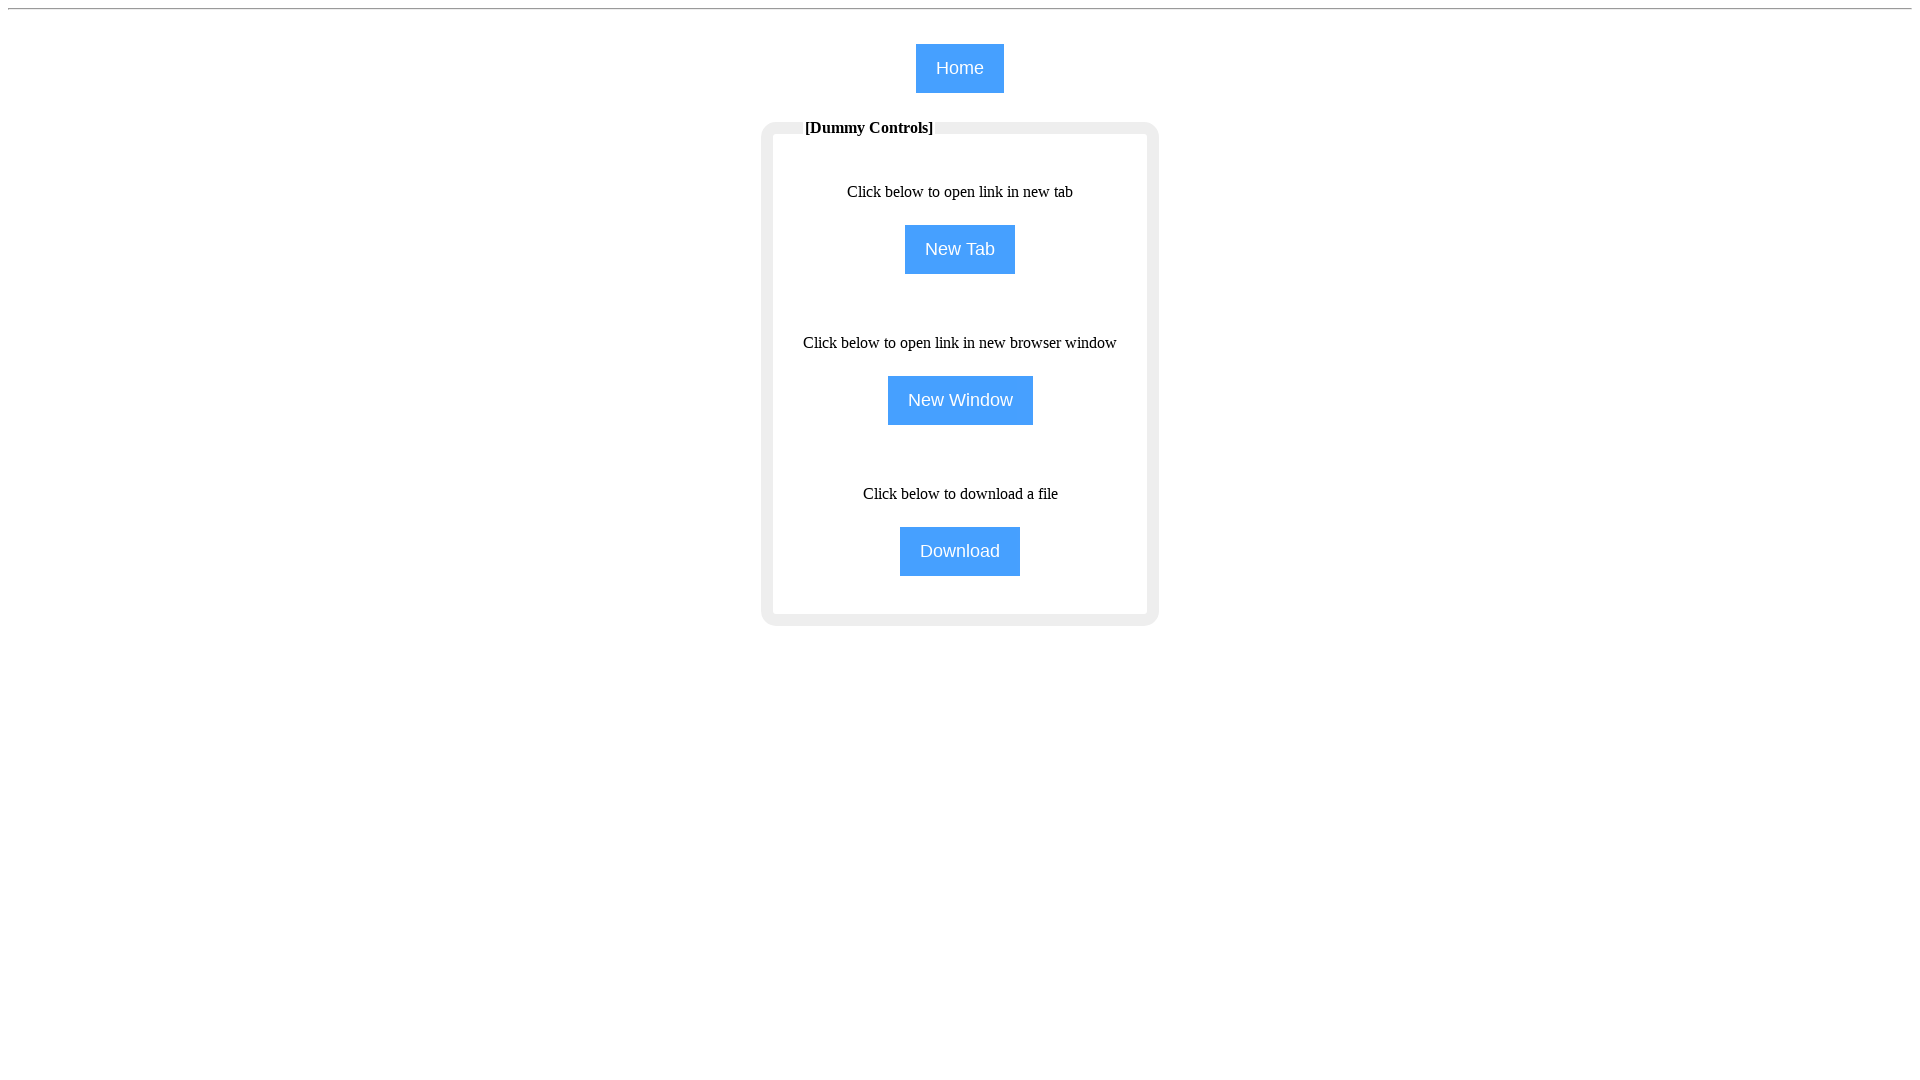

Captured popup page reference
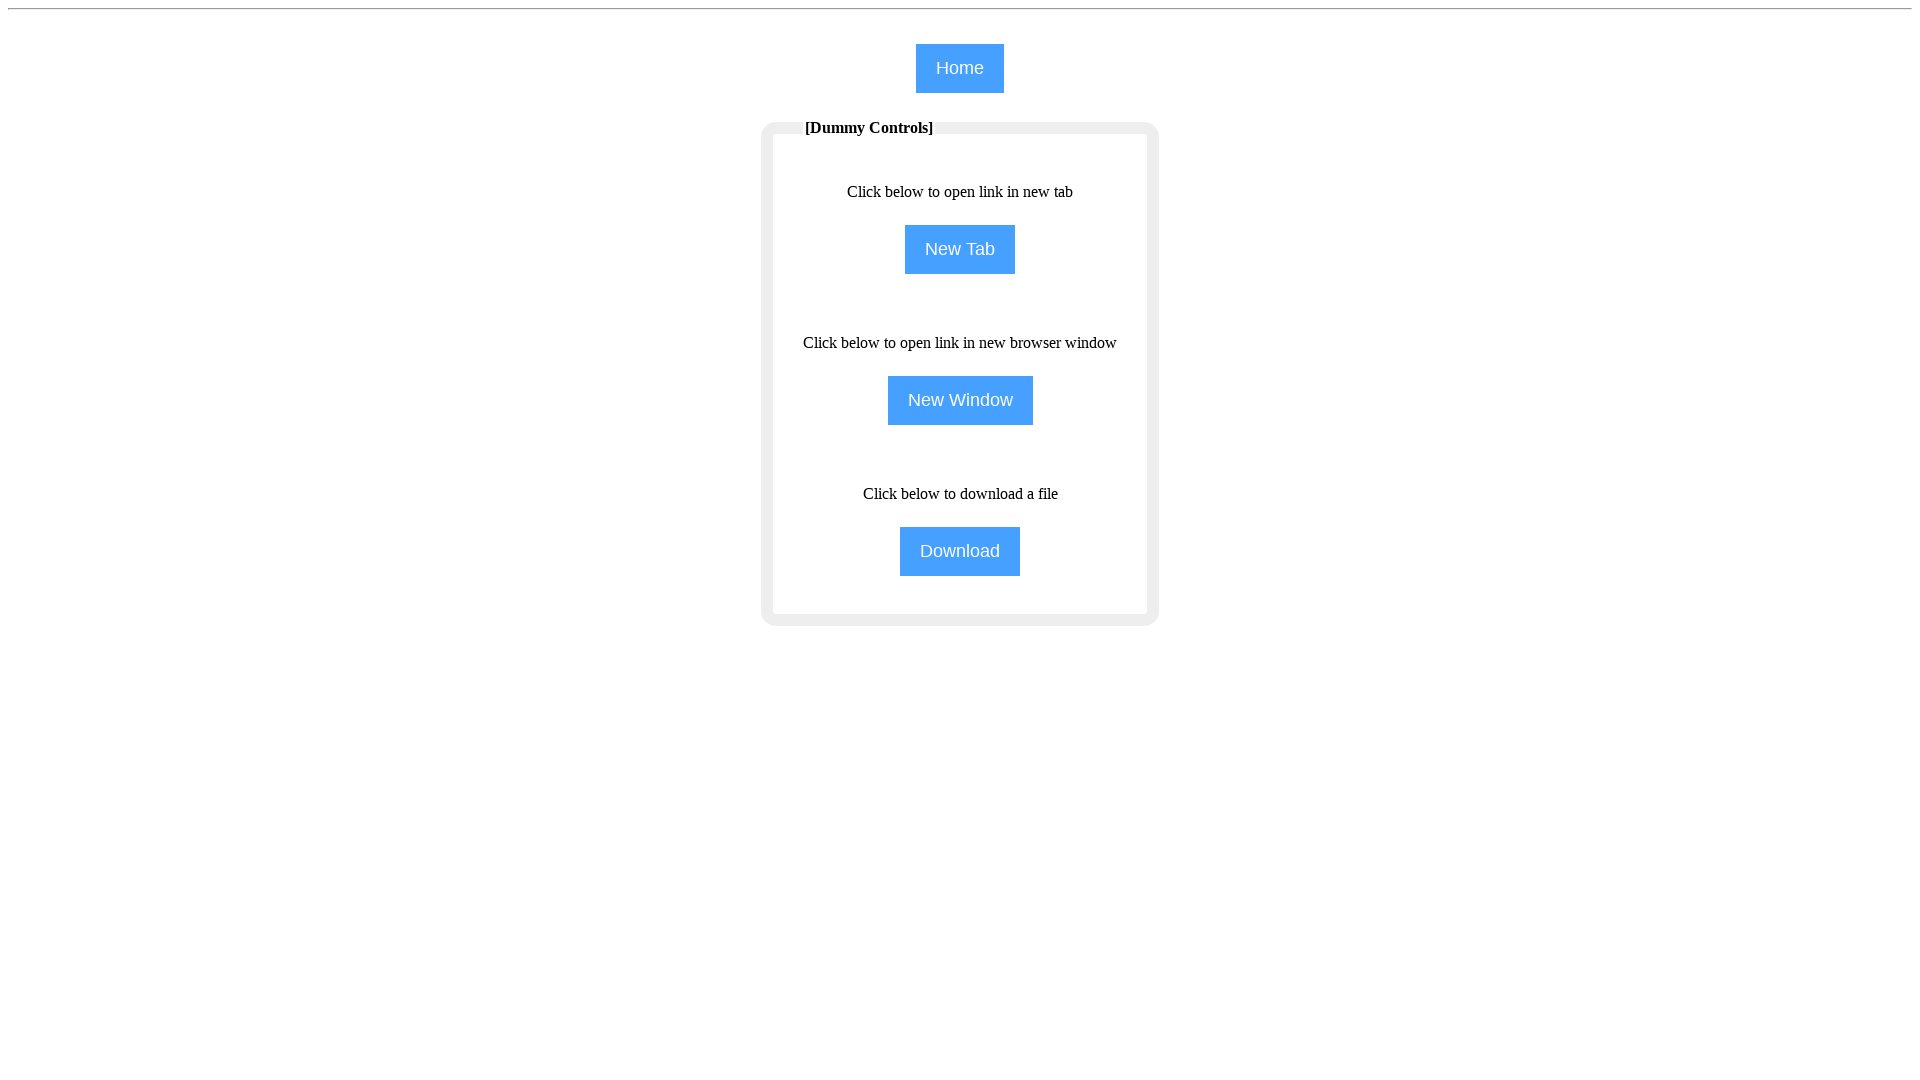

Popup page loaded successfully
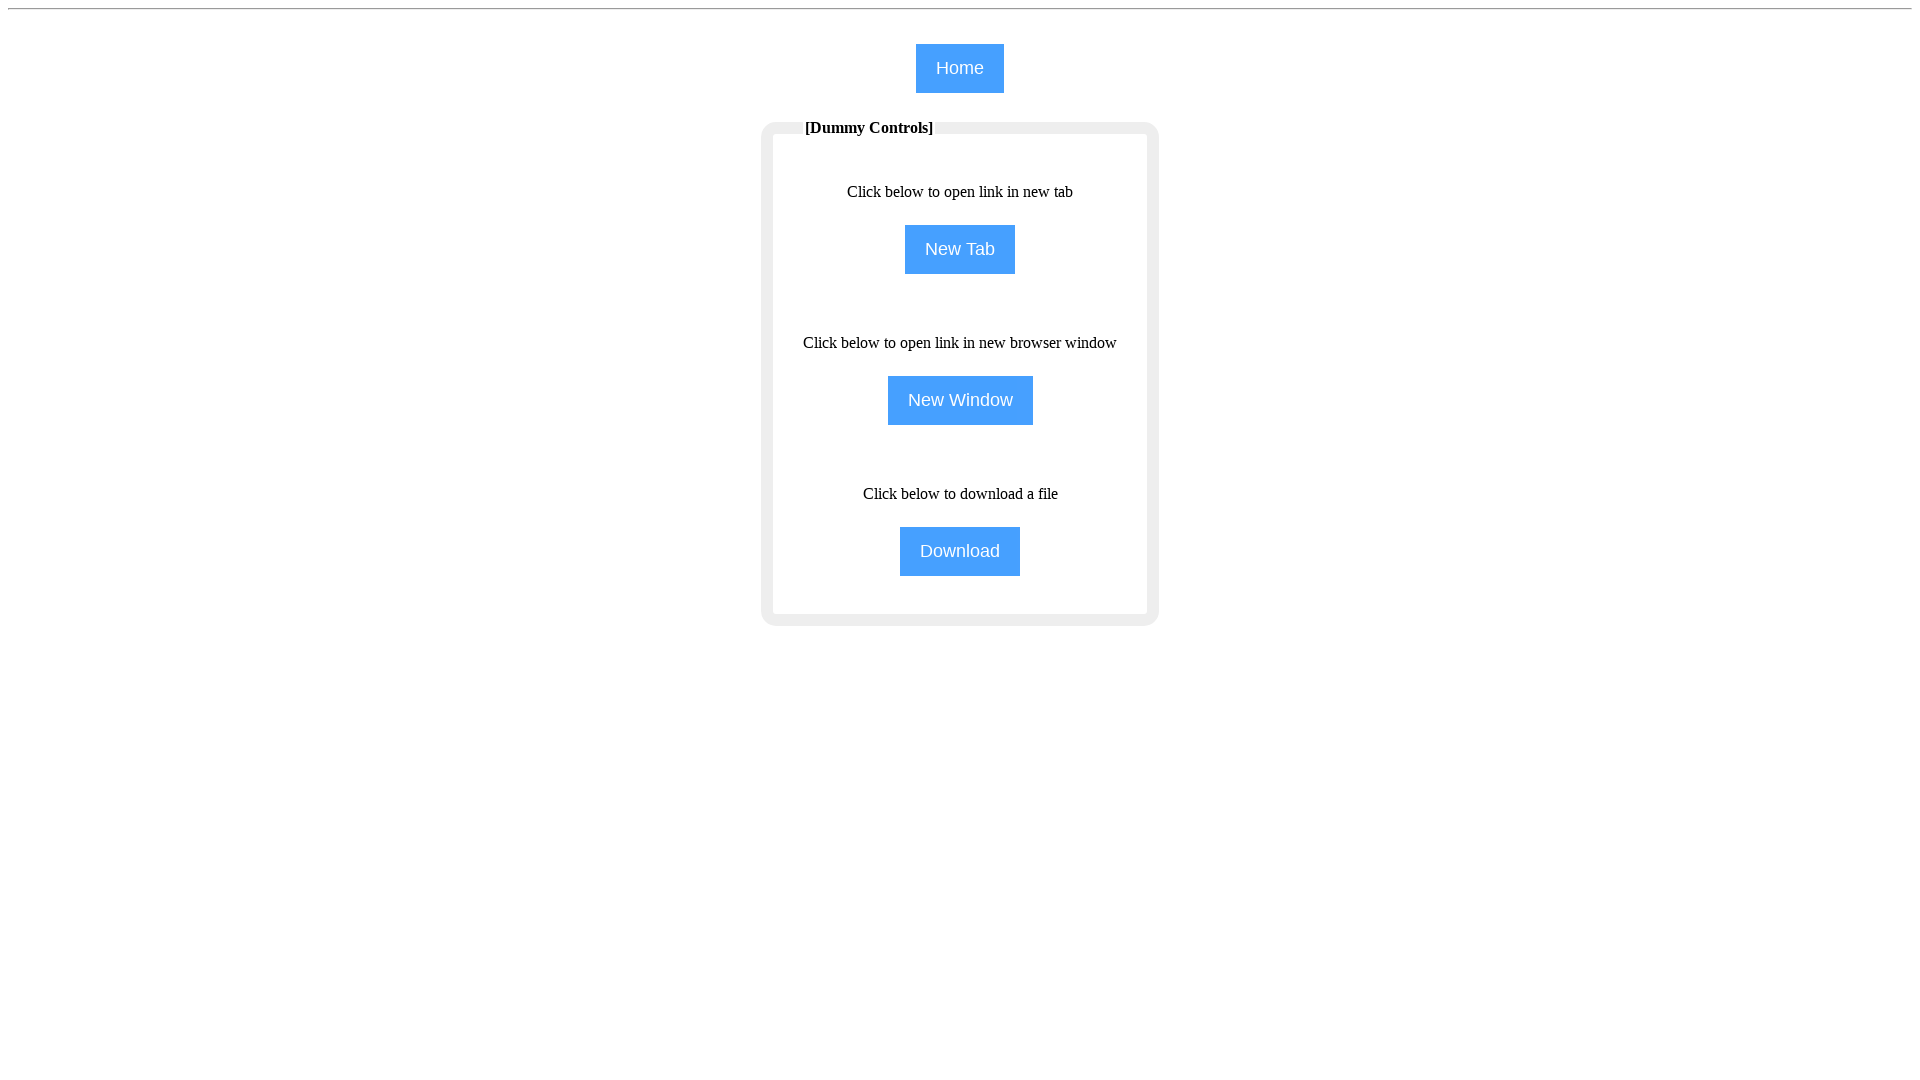

Retrieved all pages in context, total windows: 2
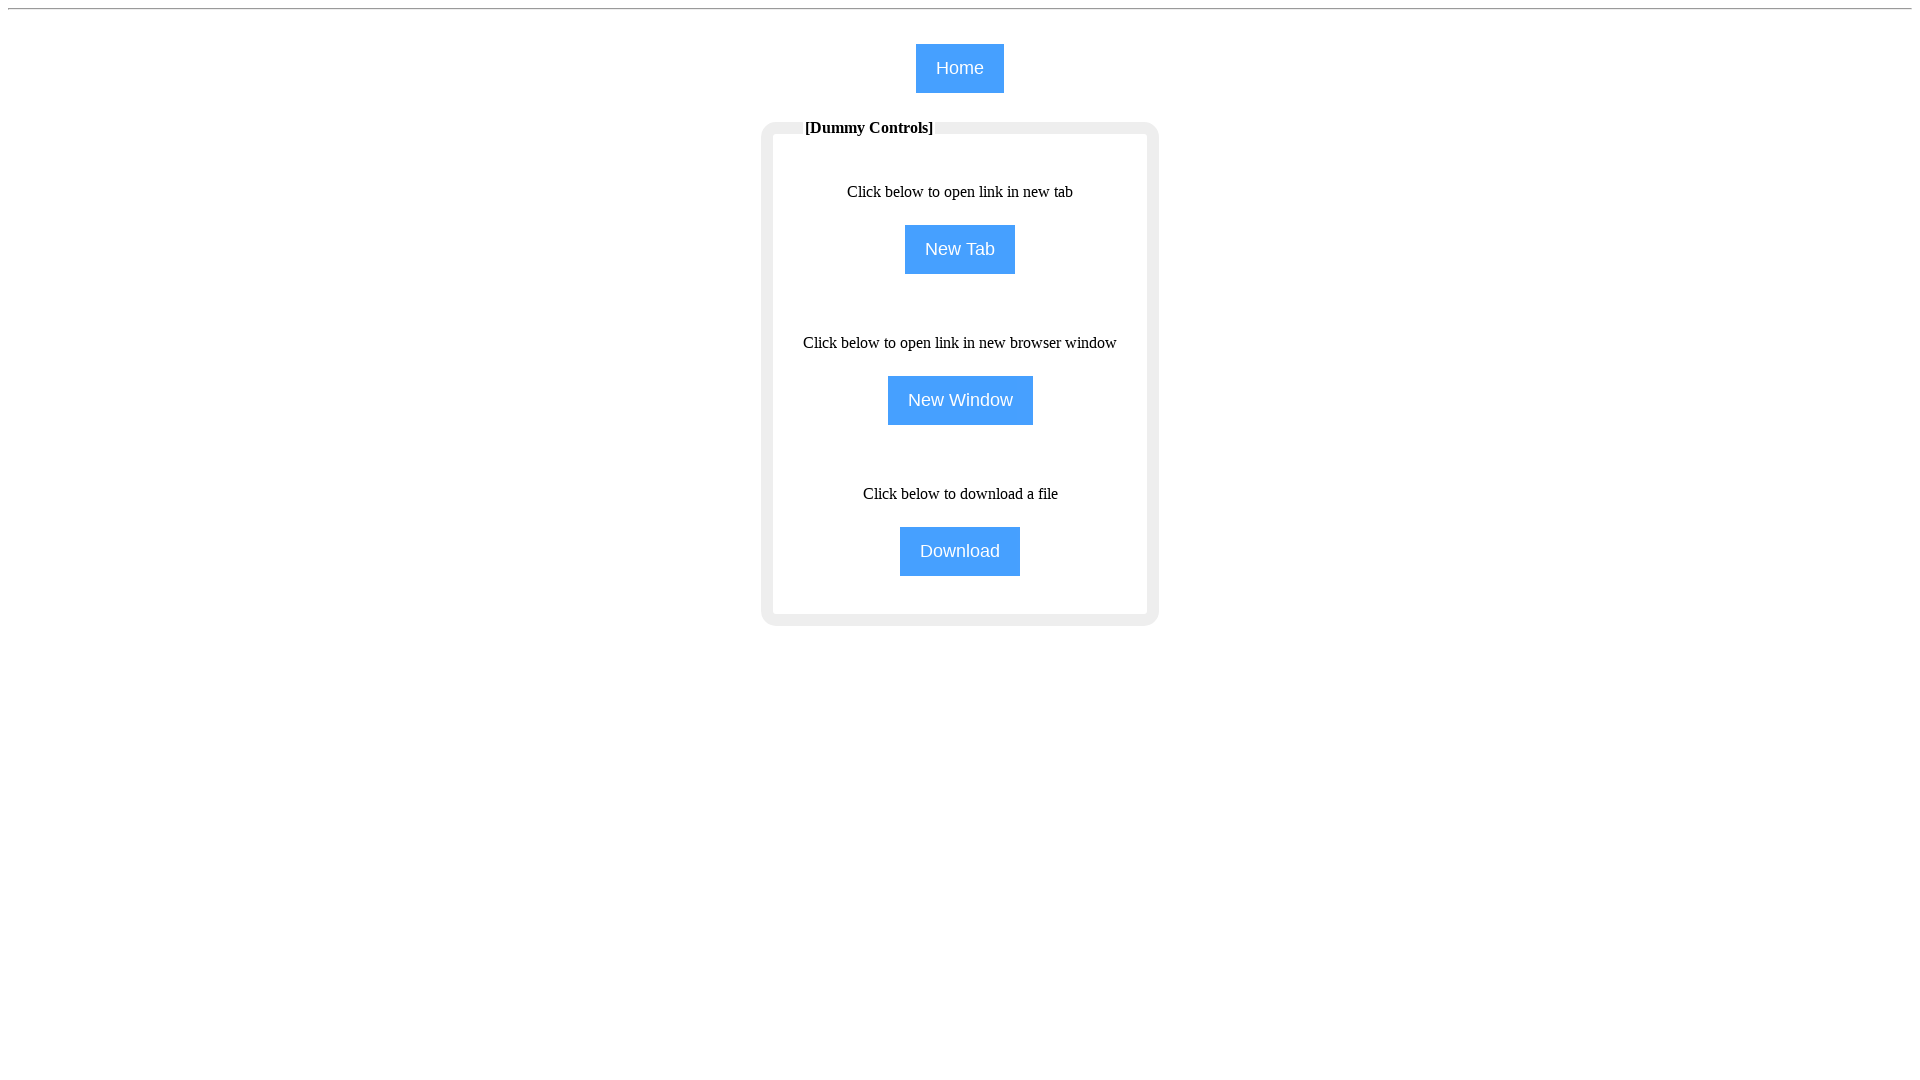

Closed child window
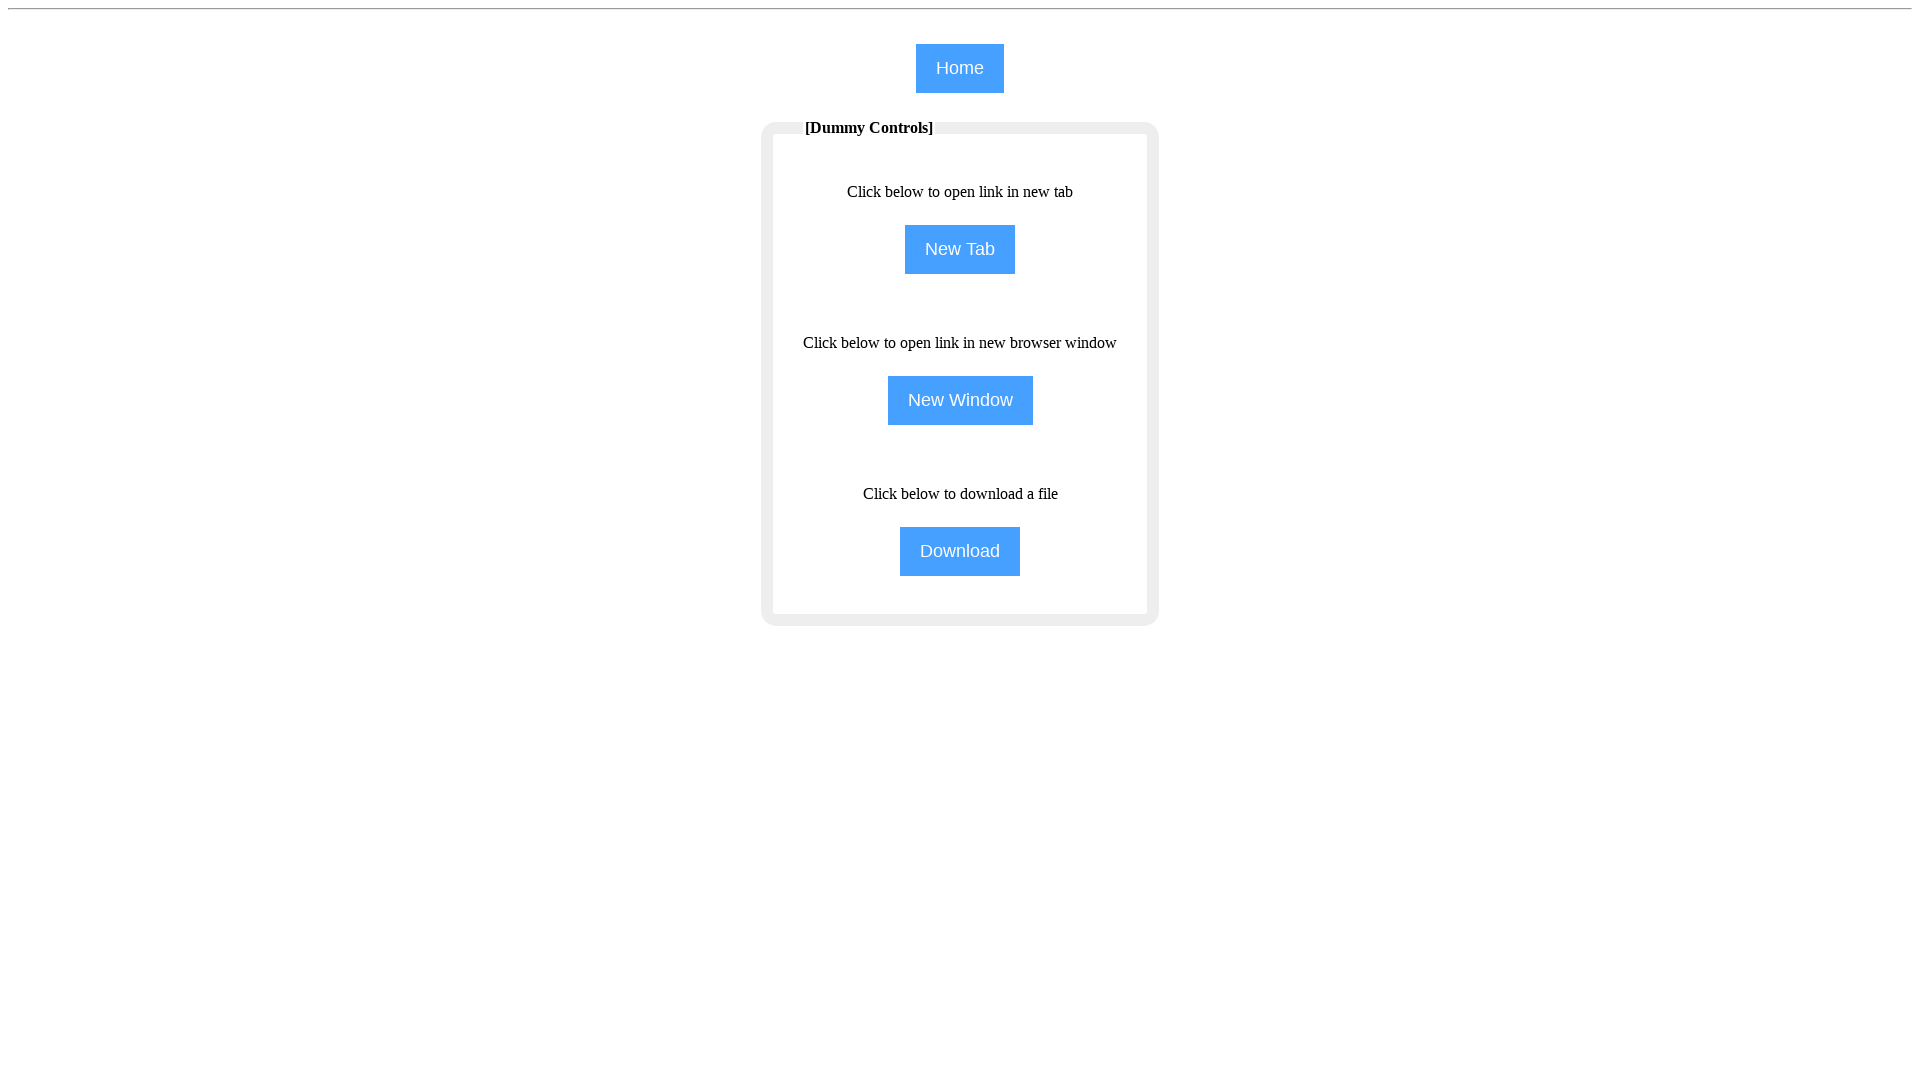

Verified remaining windows after closing children: 1
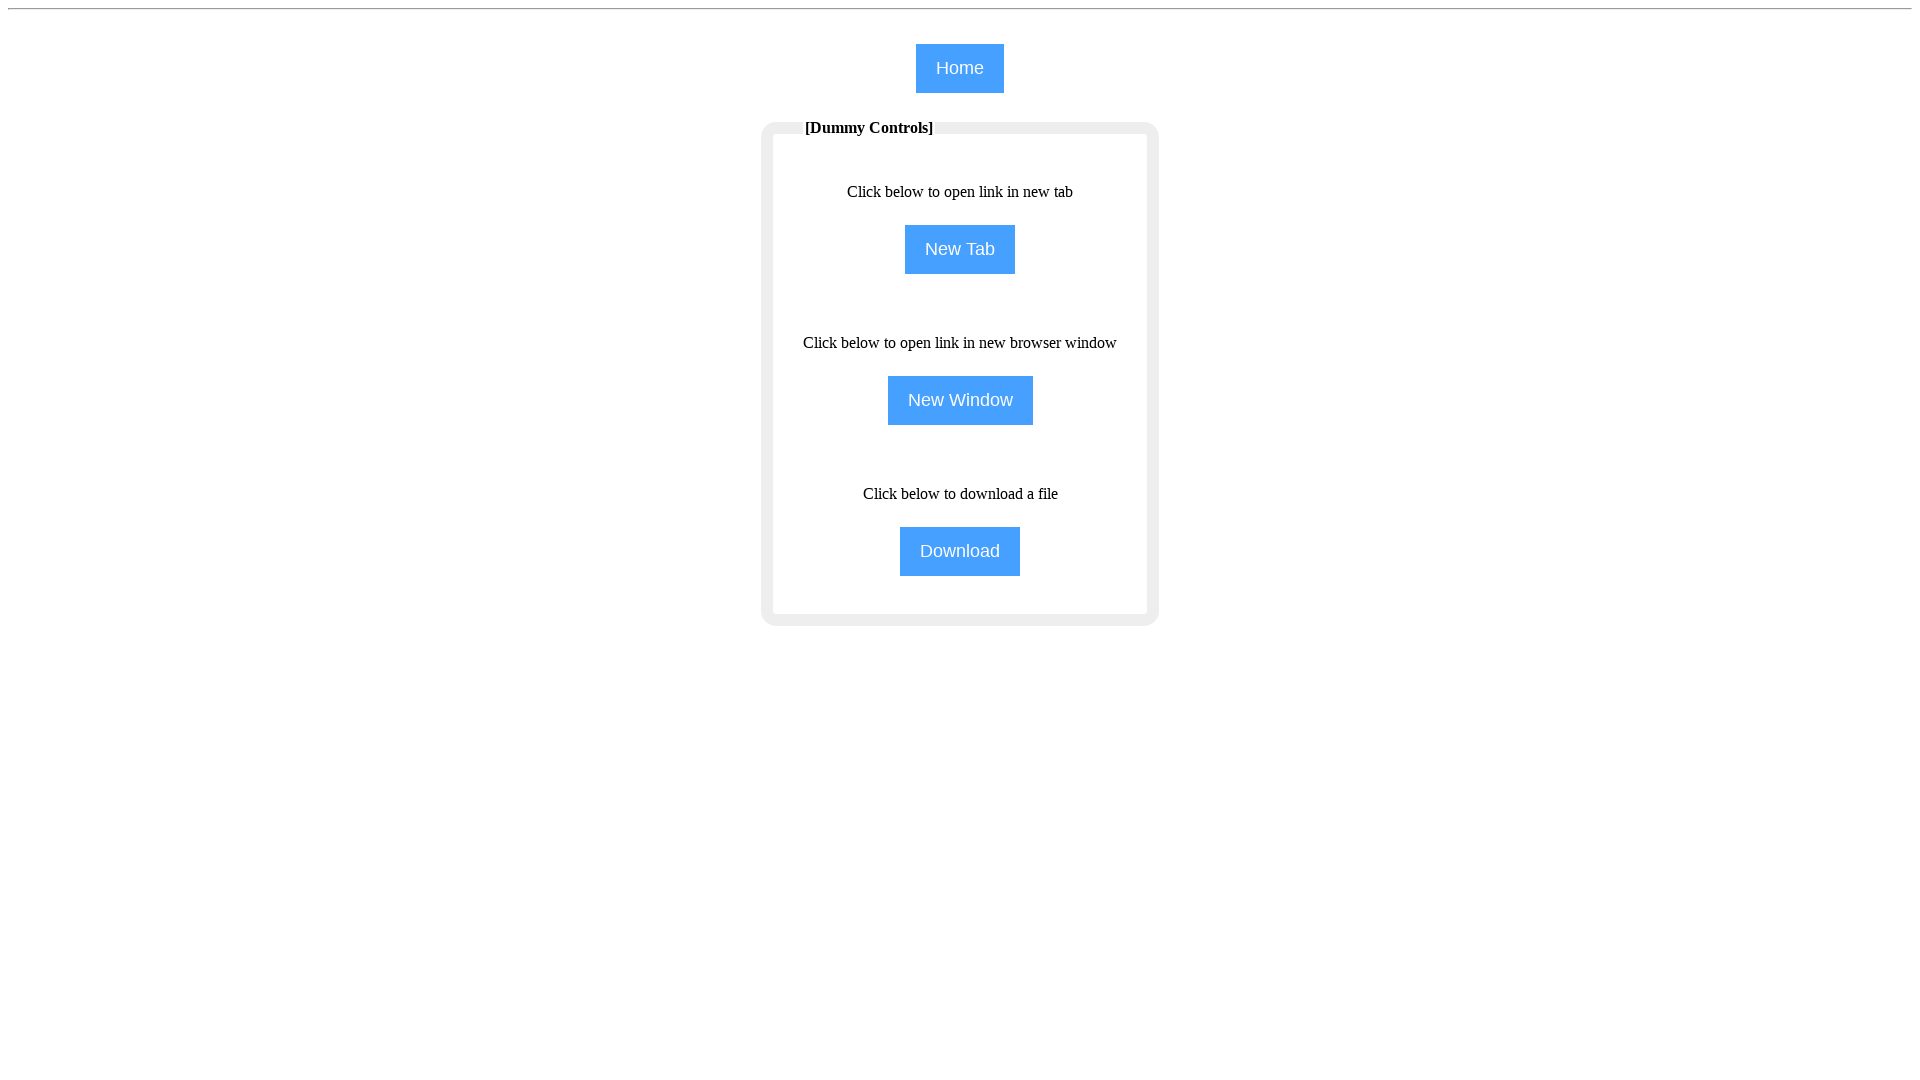

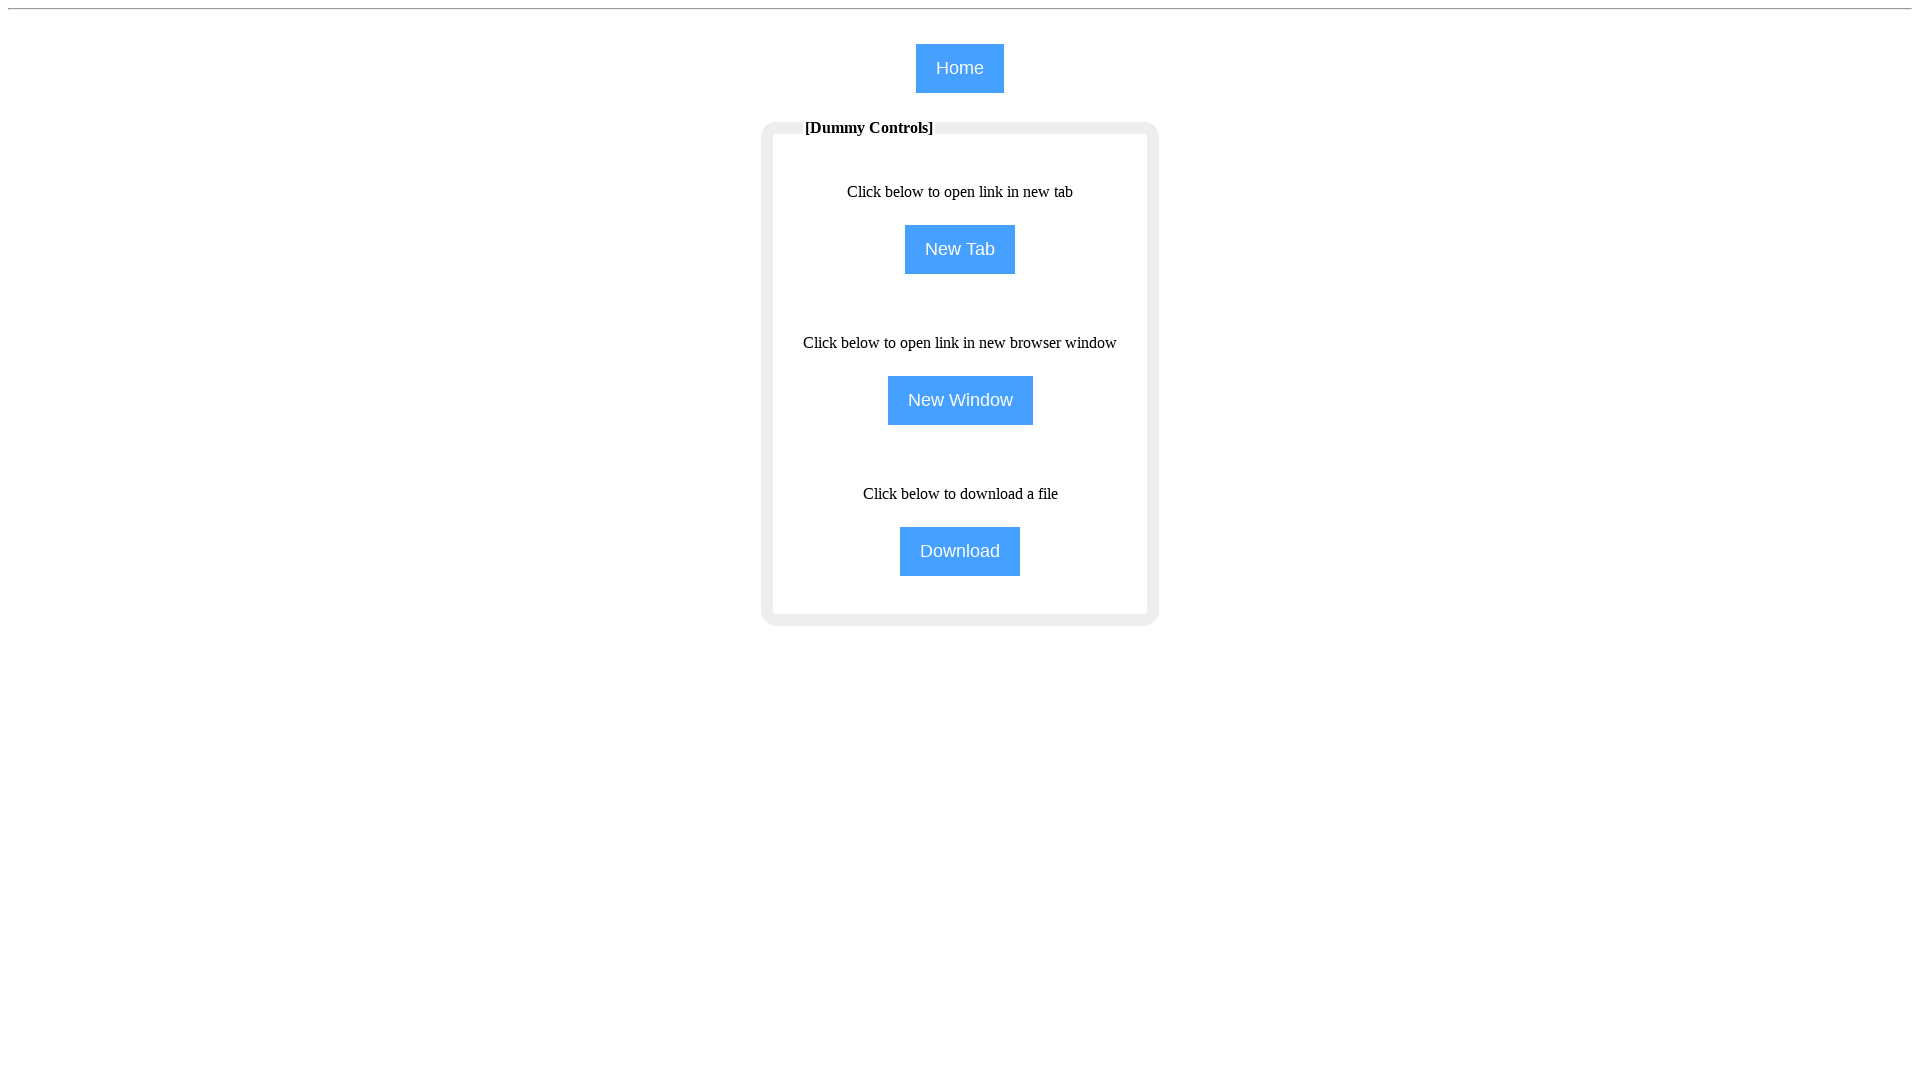